Tests timeout handling by clicking an AJAX button and then clicking the success element

Starting URL: http://uitestingplayground.com/ajax

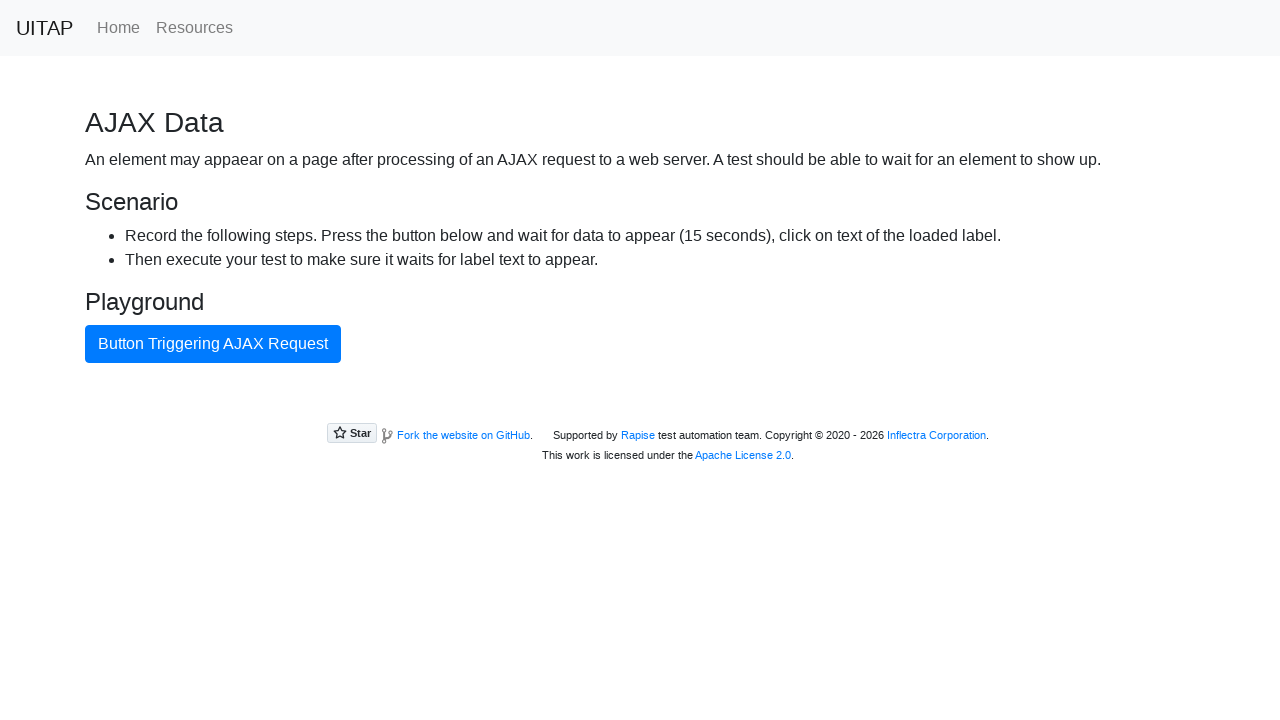

Clicked button triggering AJAX request at (213, 344) on internal:text="Button Triggering AJAX Request"i
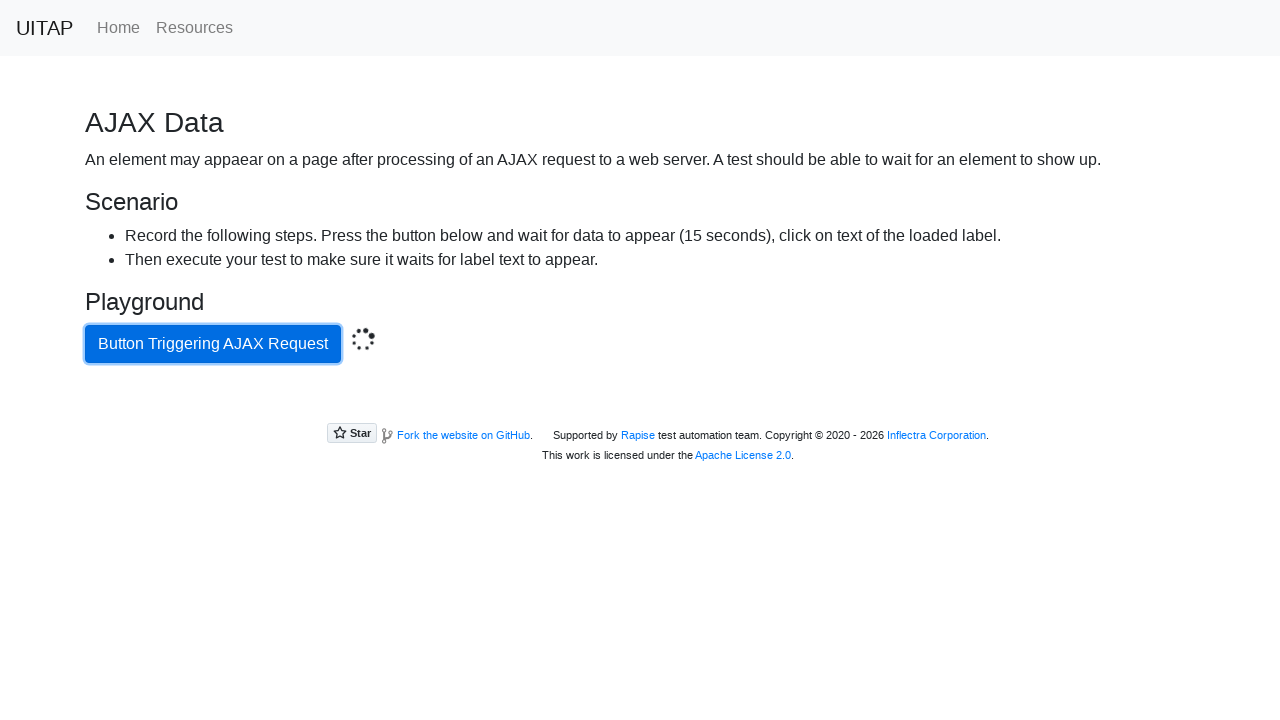

Located success element with class bg-success
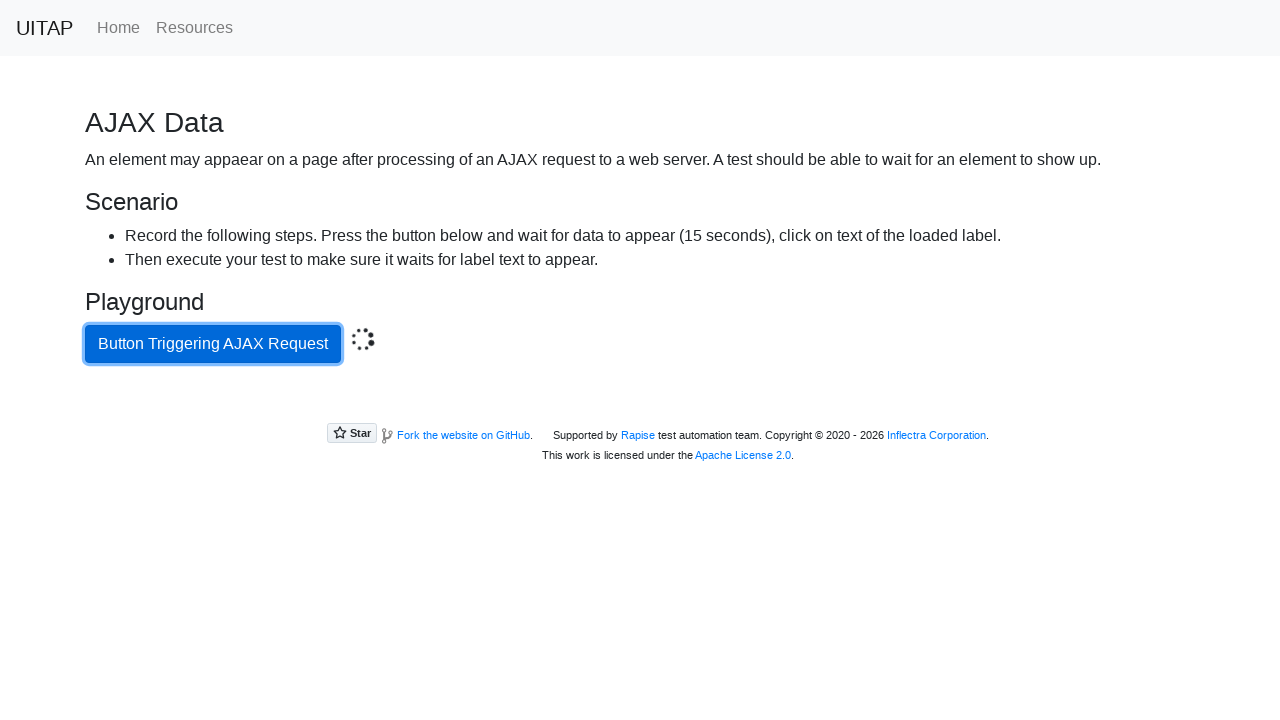

Clicked success element after AJAX request completed at (640, 405) on .bg-success
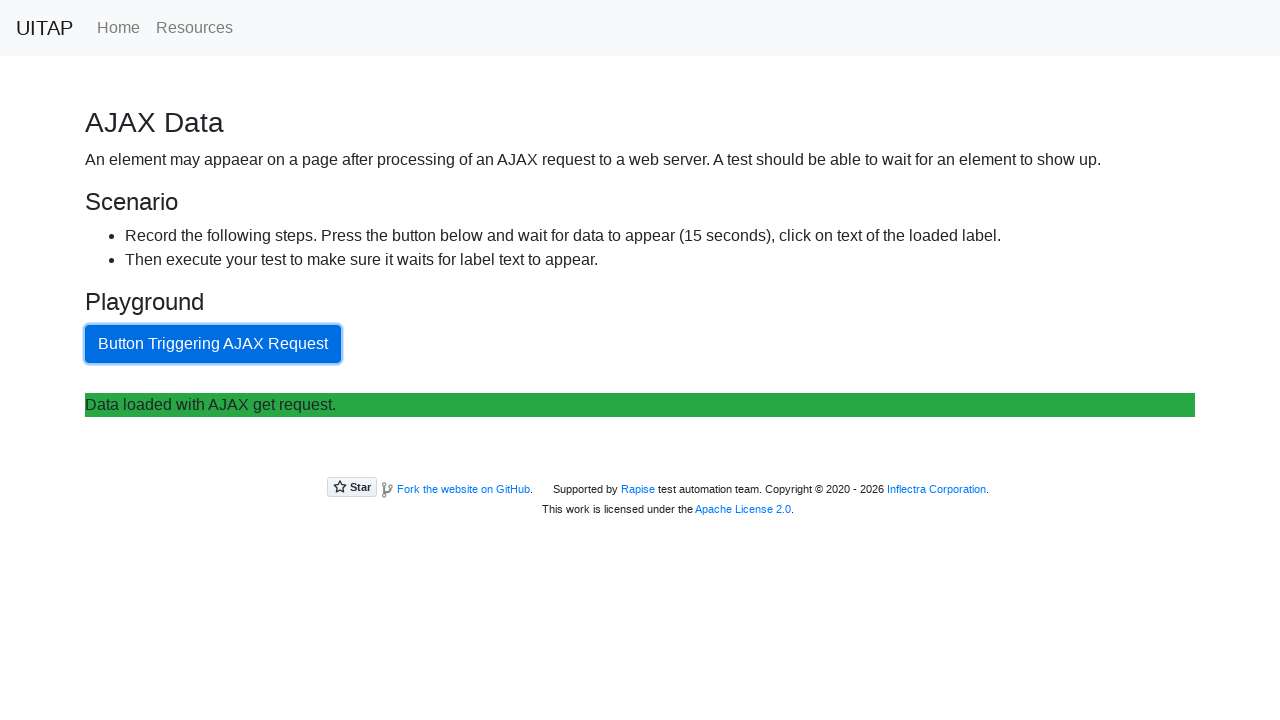

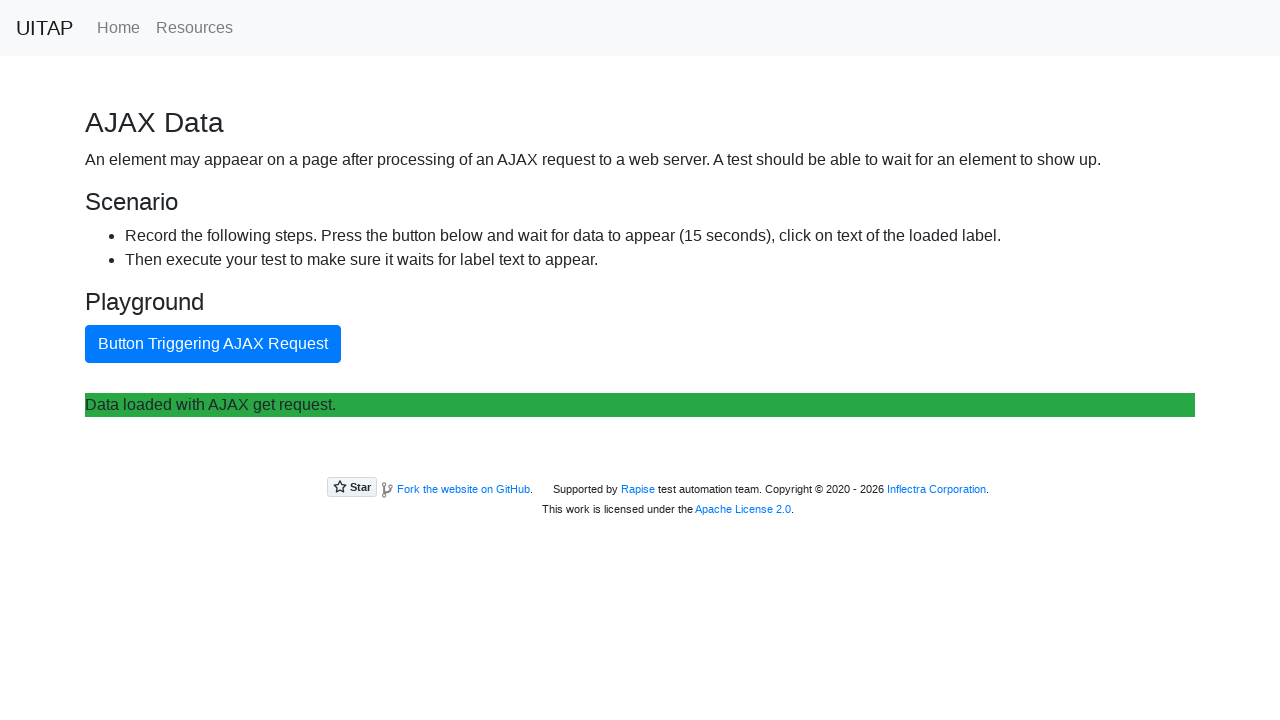